Tests page scrolling functionality by scrolling the window down and then scrolling within a fixed-header table element

Starting URL: https://rahulshettyacademy.com/AutomationPractice/

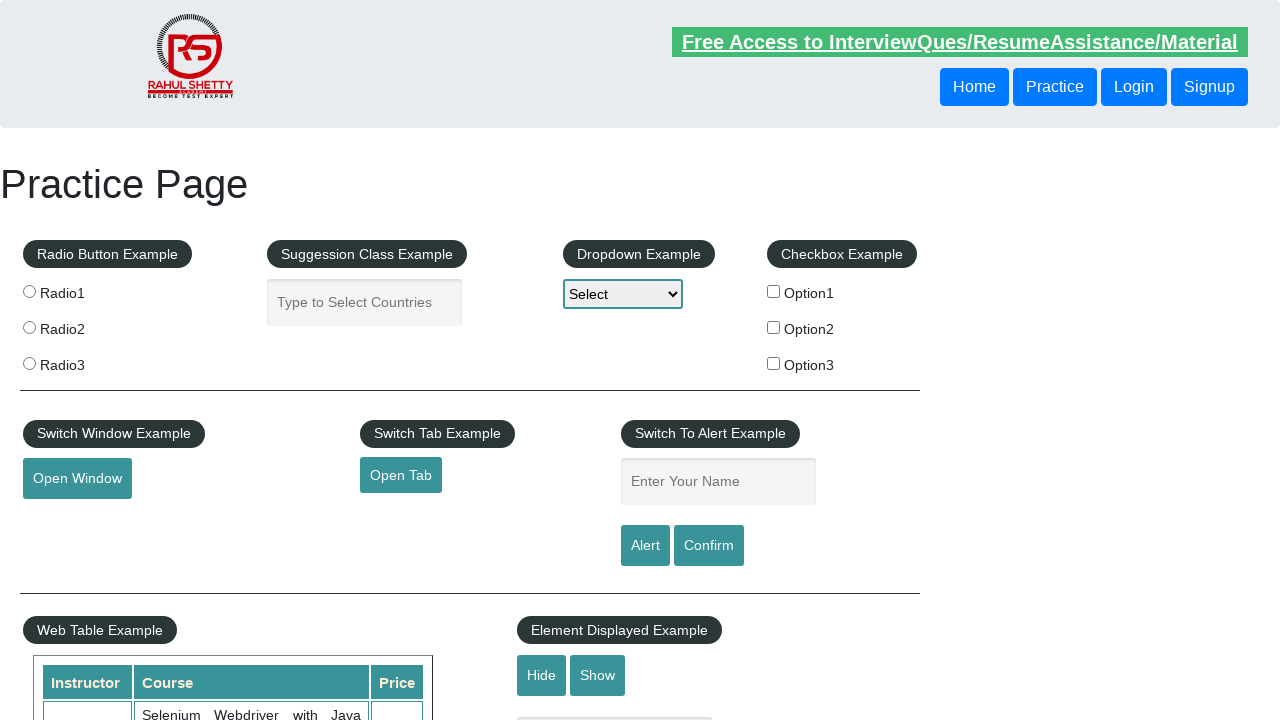

Scrolled page down by 500 pixels
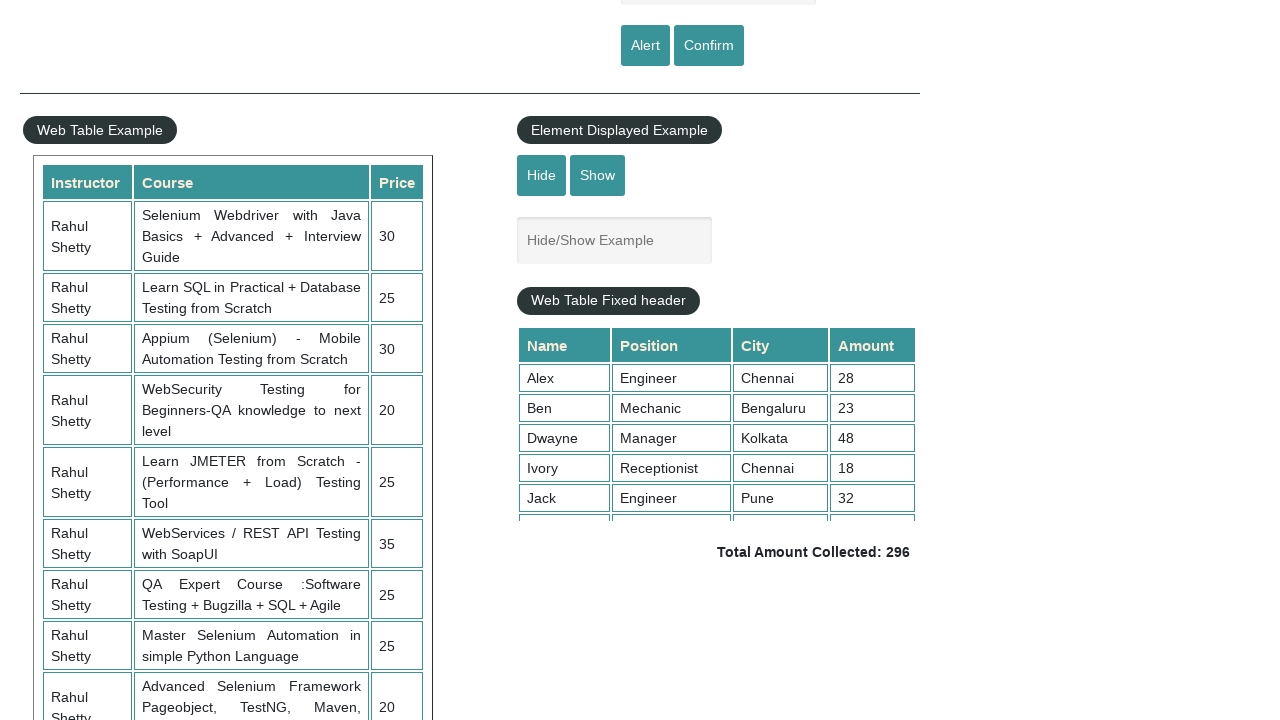

Scrolled fixed-header table element down by 500 pixels
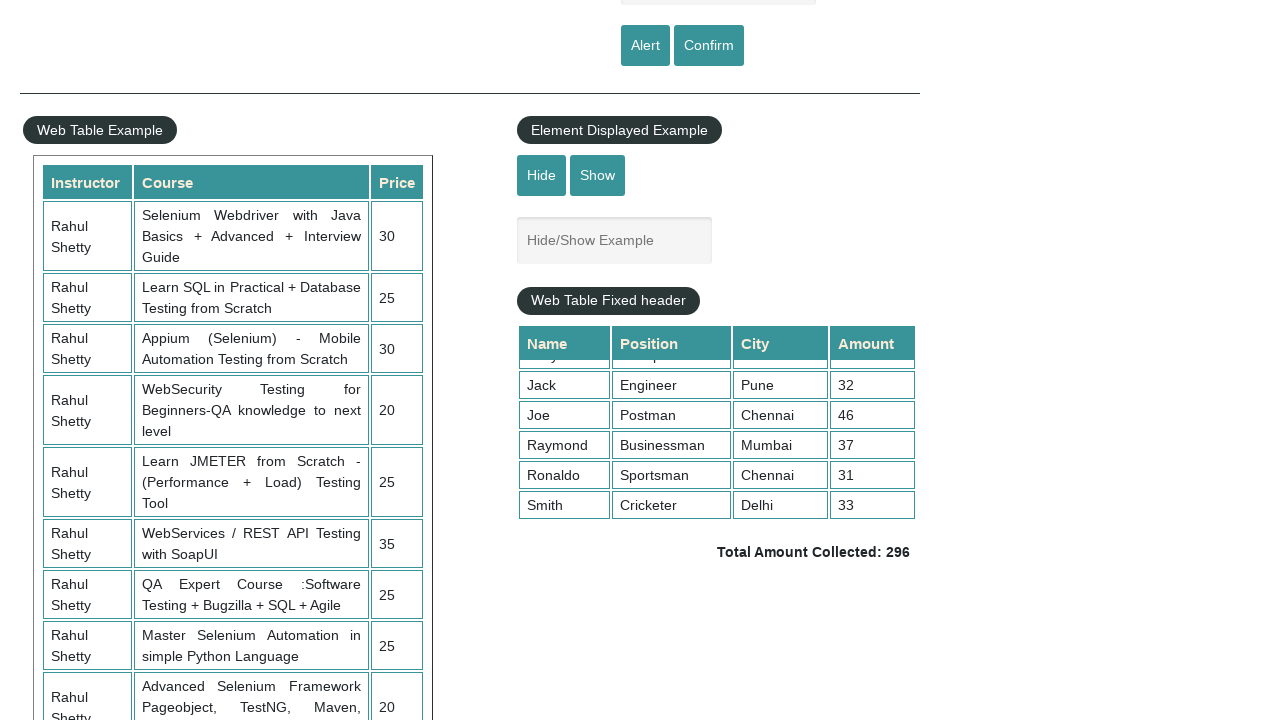

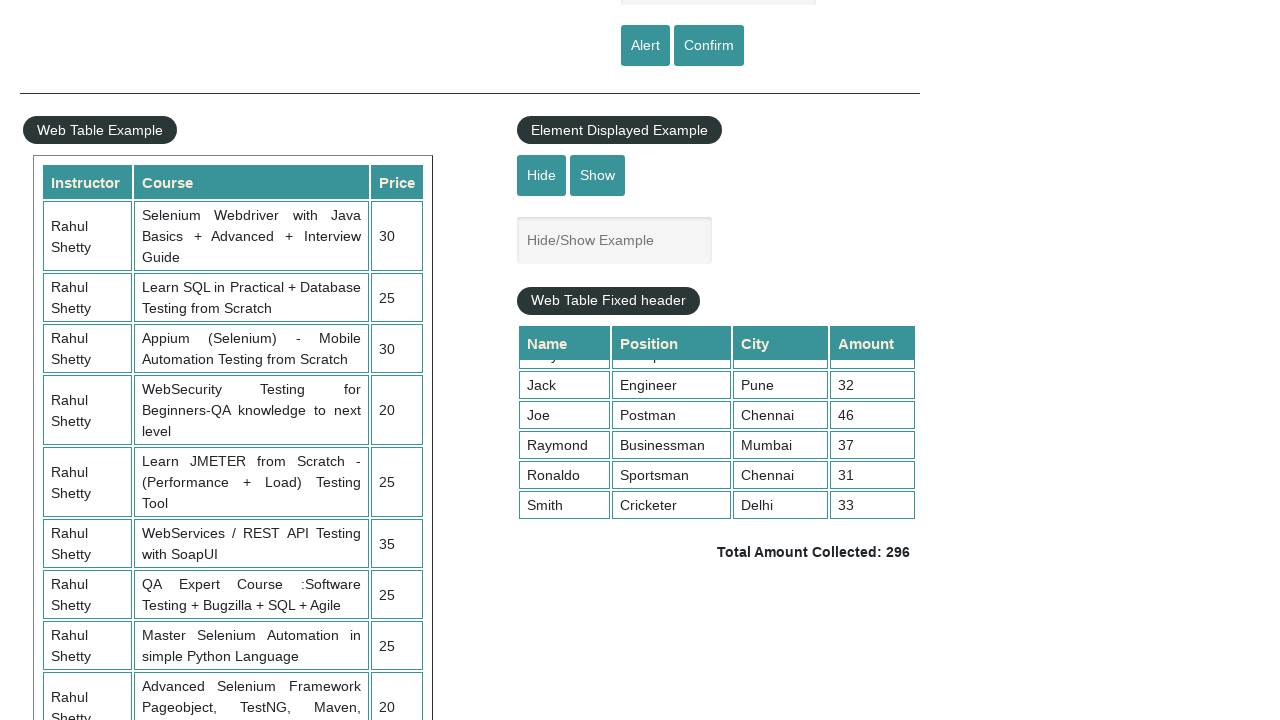